Navigates to a page with loading images and waits for them to fully load by monitoring a status text element

Starting URL: https://bonigarcia.dev/selenium-webdriver-java/loading-images.html

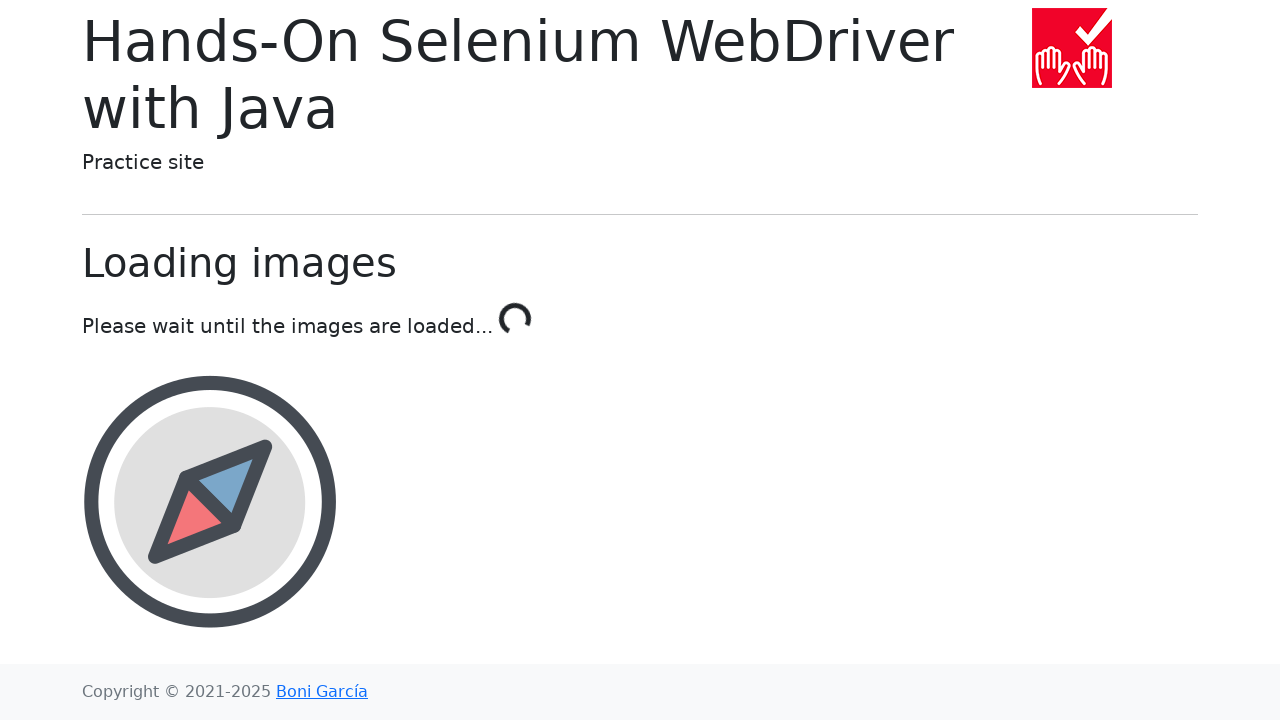

Waited for loading images to complete (status text shows 'Done')
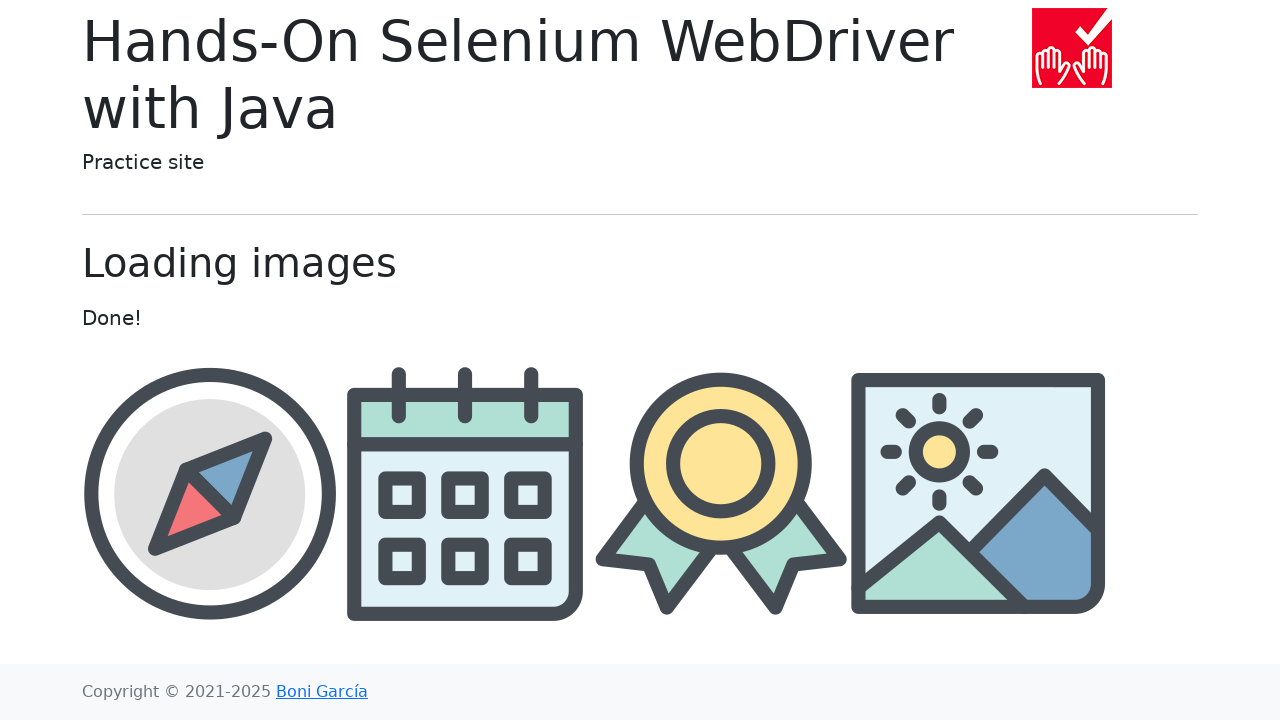

Located image container element
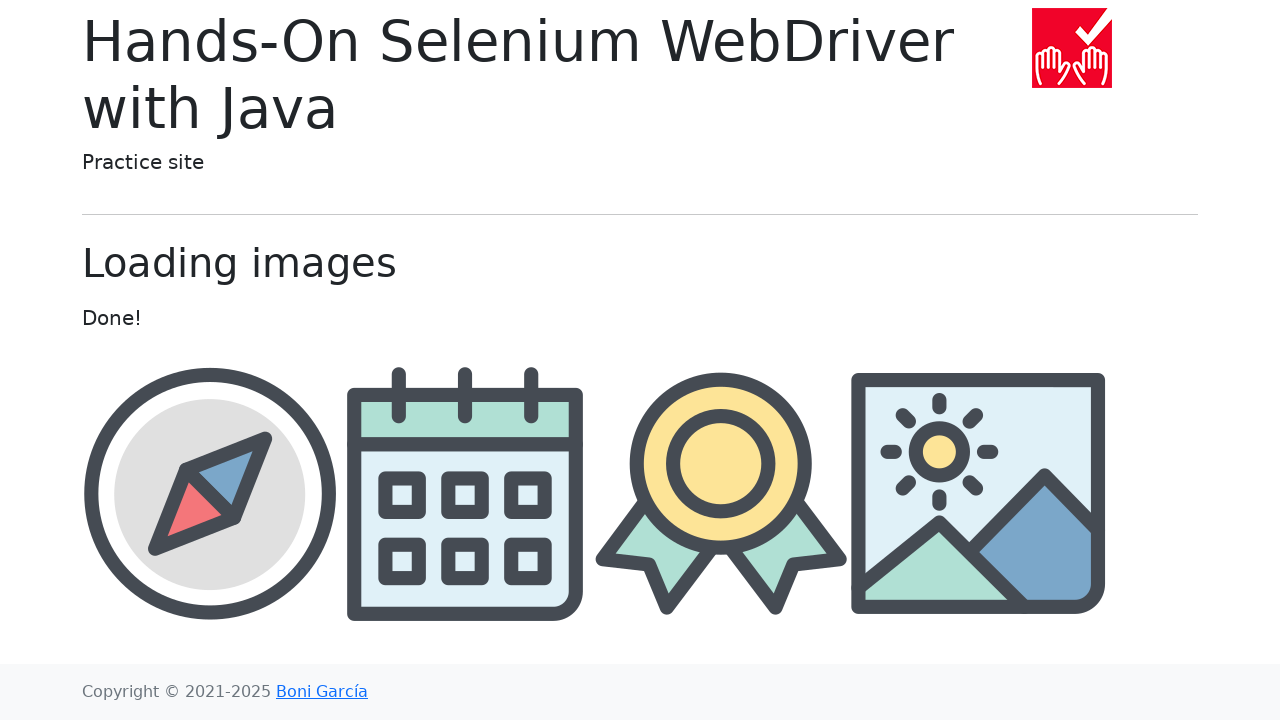

Located the third image element in the container
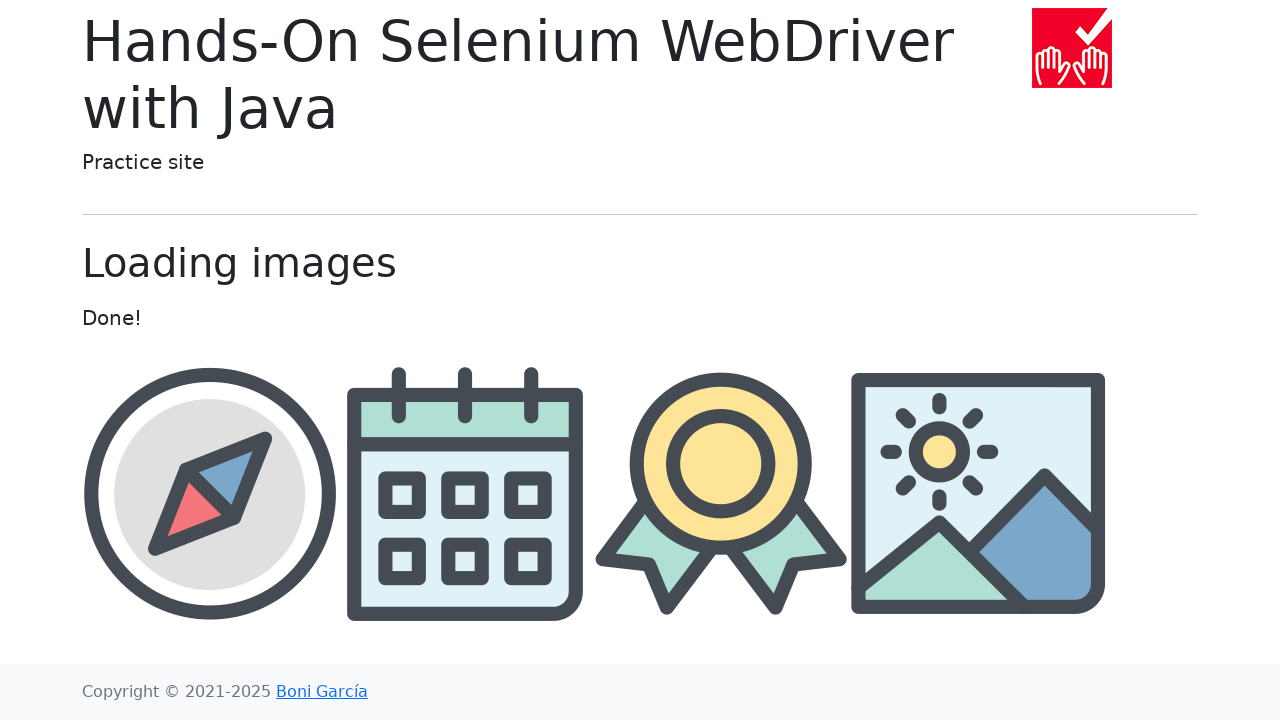

Third image element is attached to the DOM
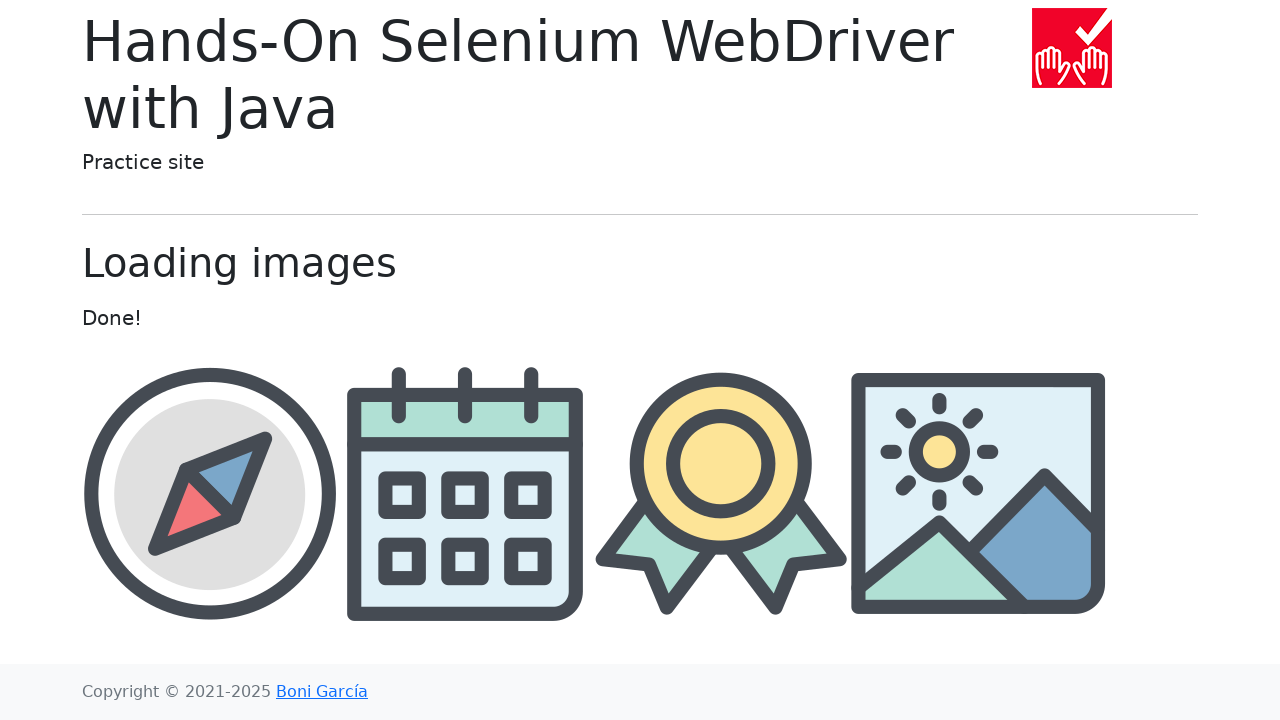

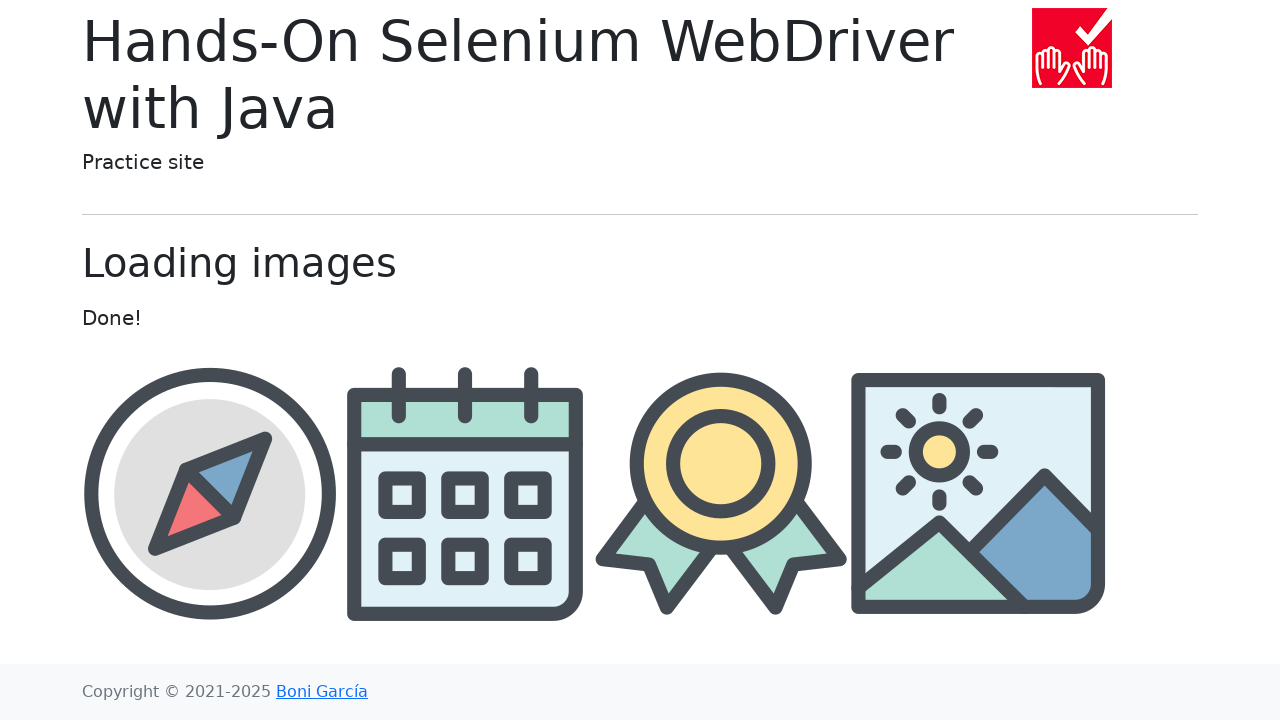